Tests dropdown selection by selecting options from single and multi-select dropdown menus

Starting URL: https://demoqa.com/select-menu

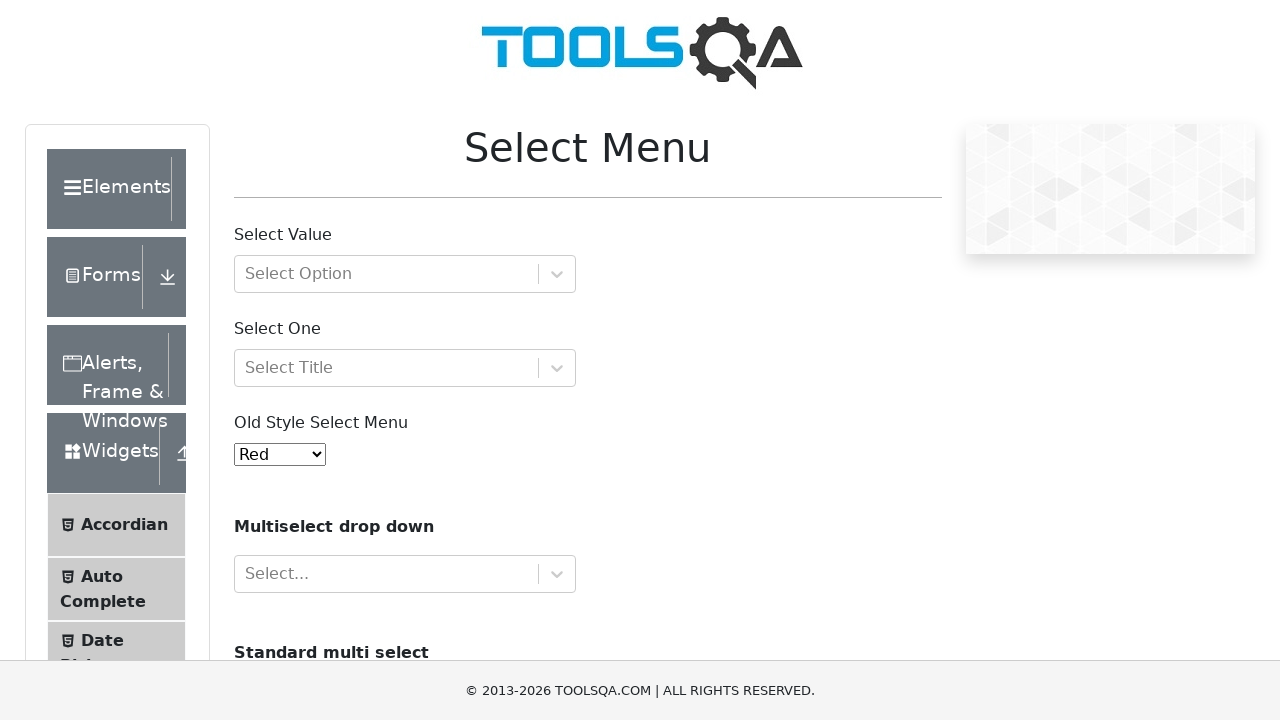

Selected 'Blue' (value='1') from old style select menu on #oldSelectMenu
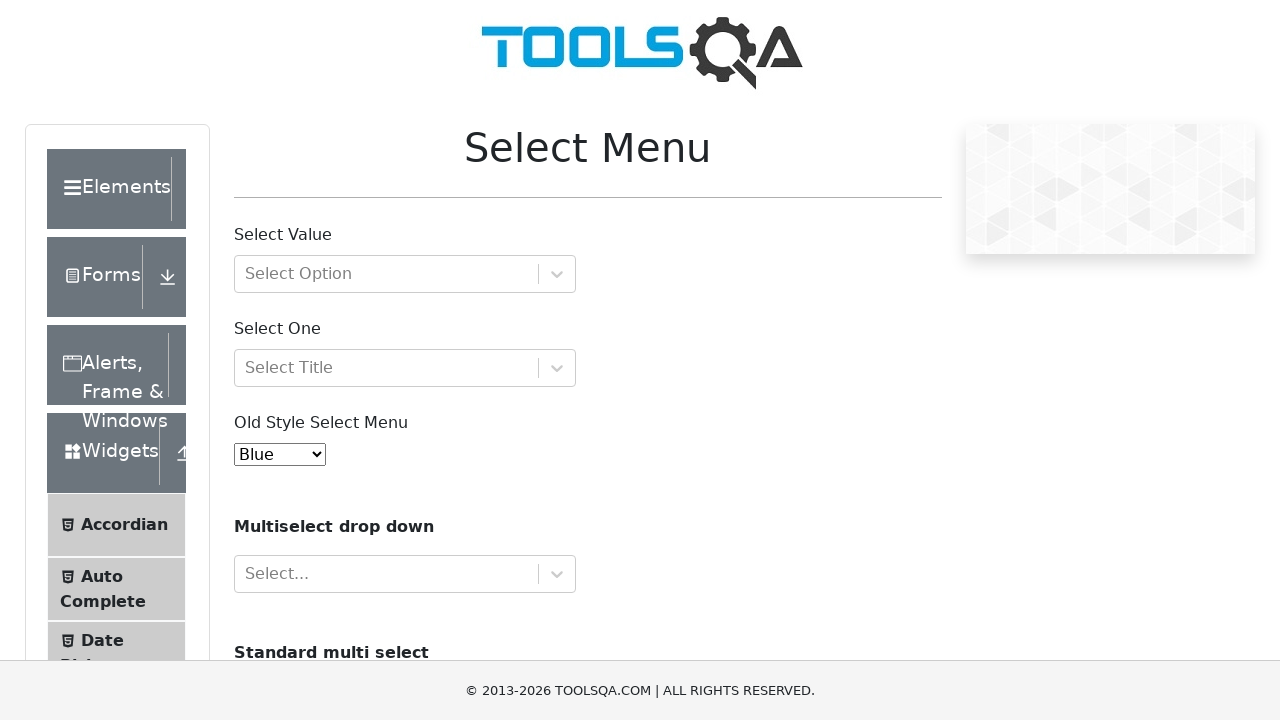

Selected 'volvo' and 'audi' from cars multi-select dropdown on #cars
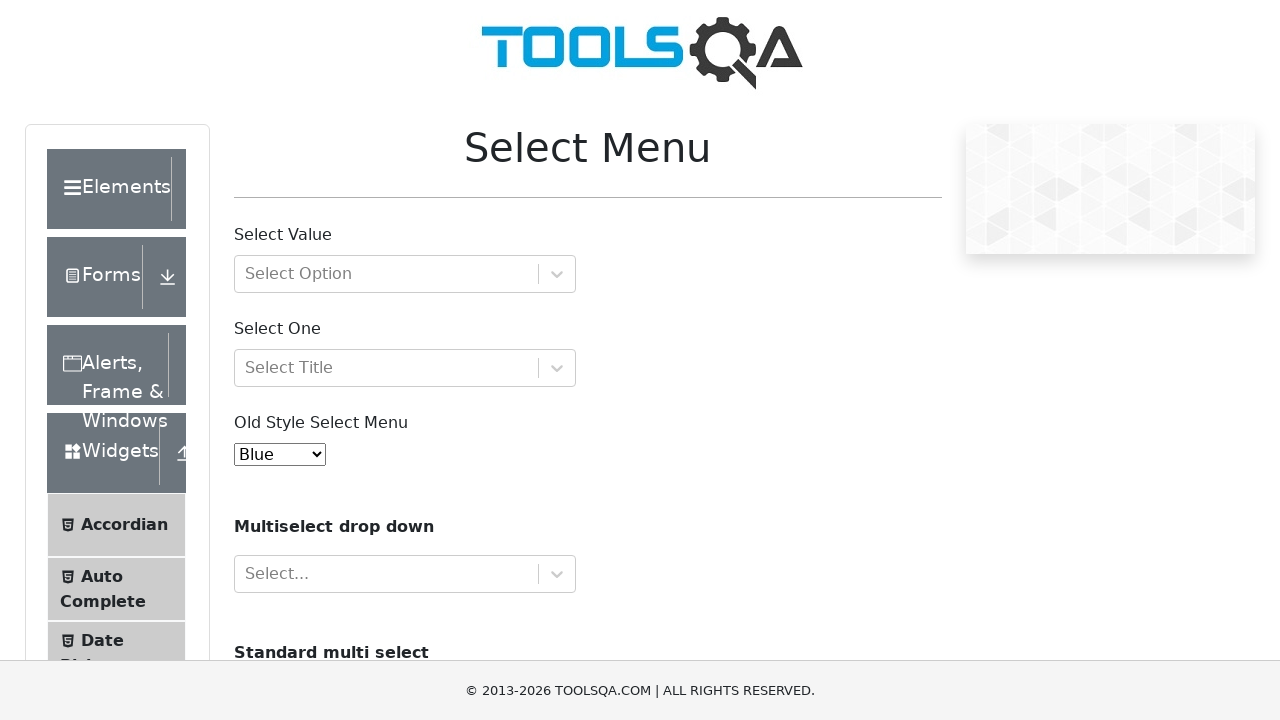

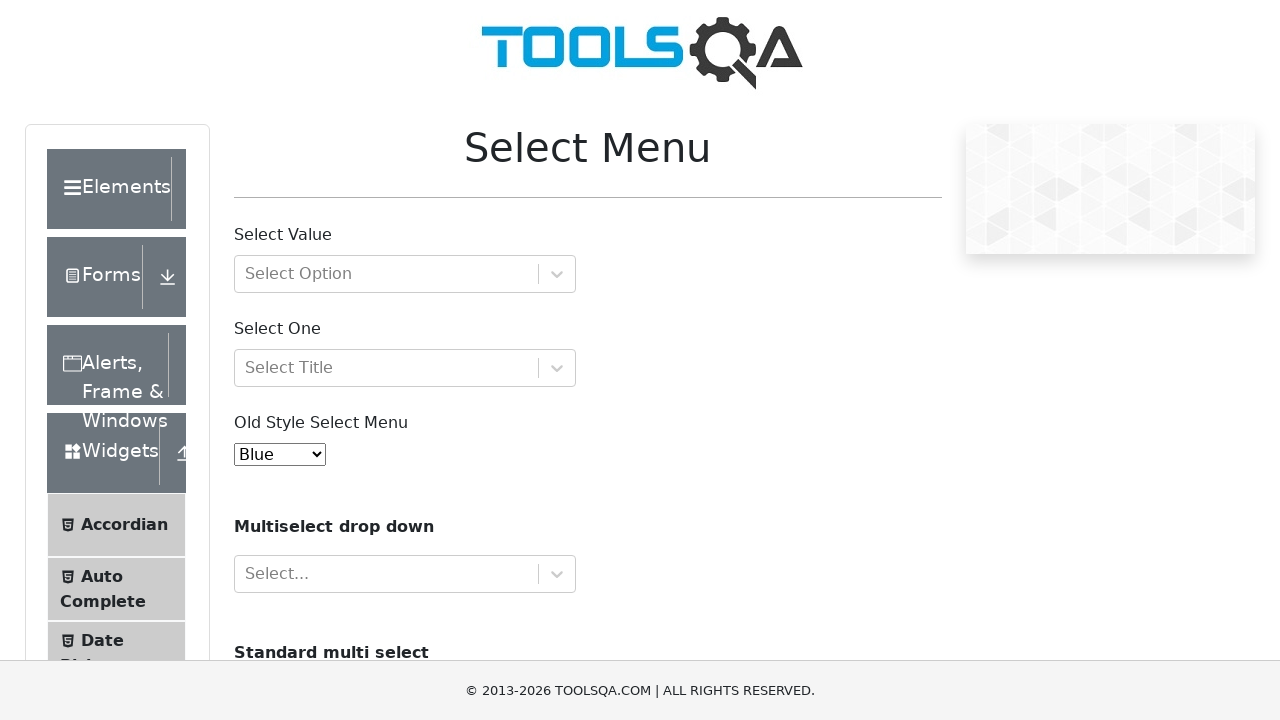